Tests iframe handling by switching to a child frame named "iframeResult" and clicking a button inside it, then switching back to the parent frame.

Starting URL: https://www.w3schools.com/js/tryit.asp?filename=tryjs_myfirst

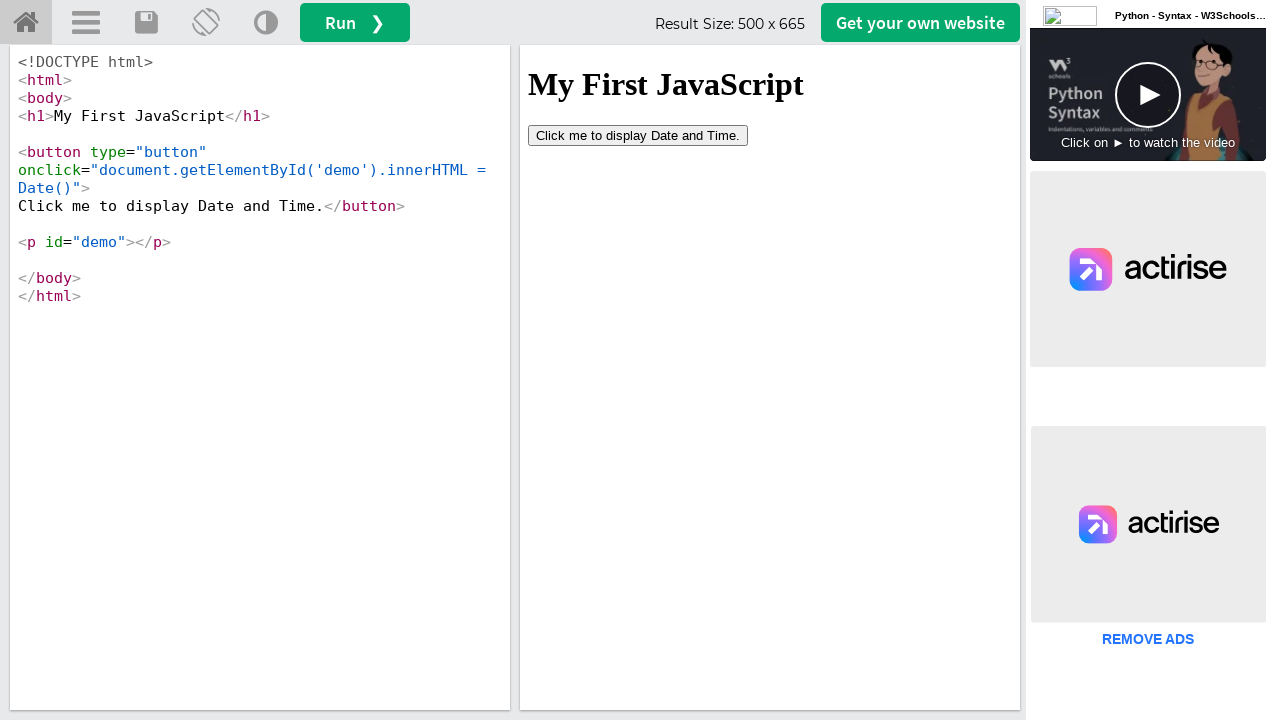

Navigated to W3Schools try-it editor page
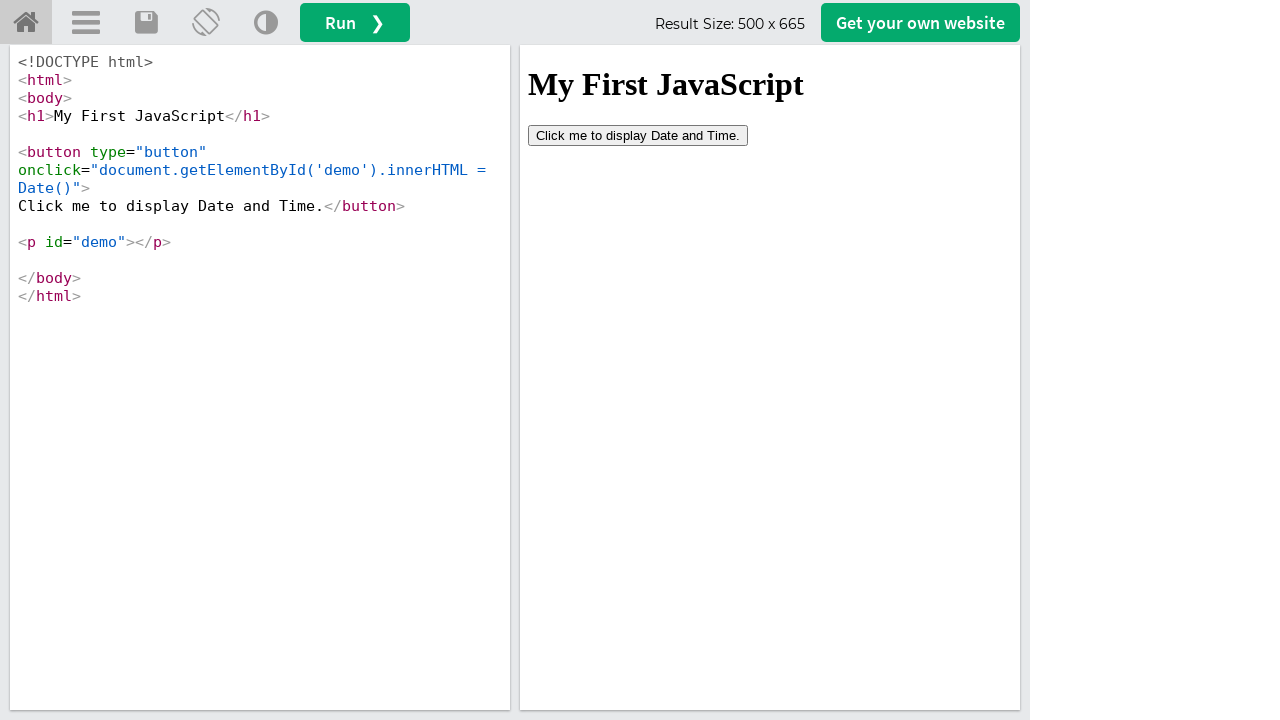

Located iframe named 'iframeResult'
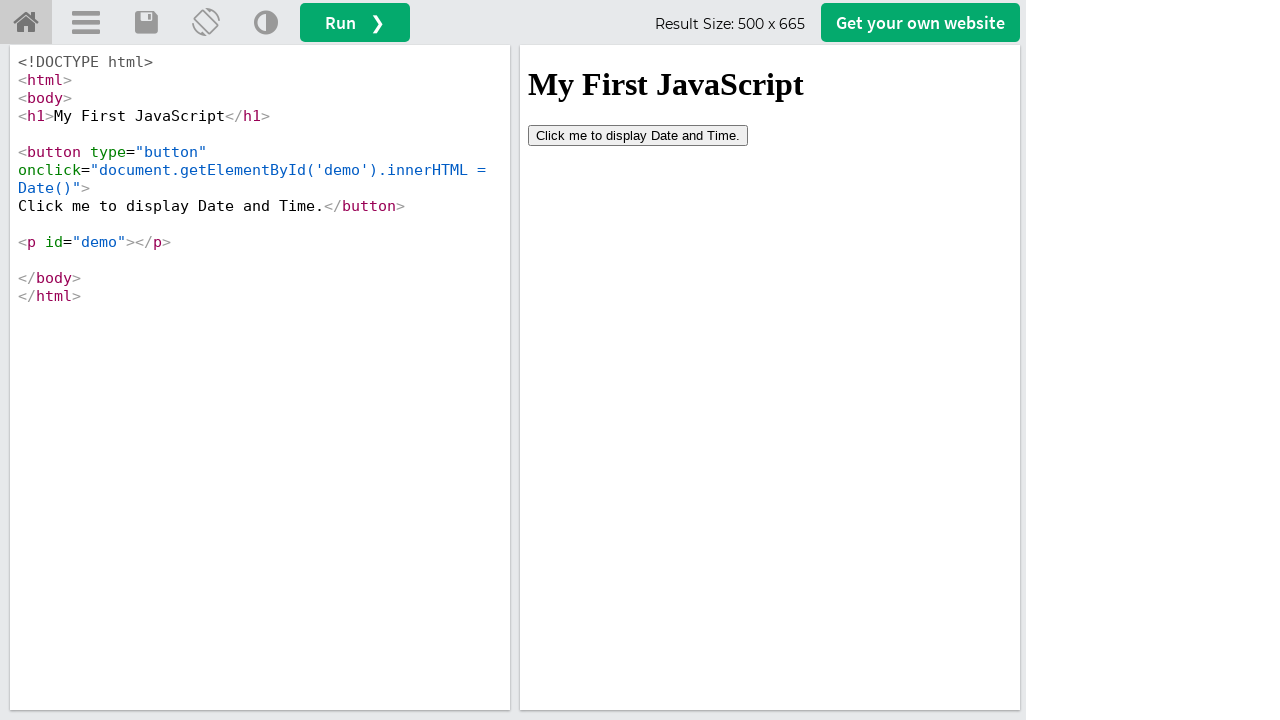

Clicked button inside iframeResult at (638, 135) on iframe[name='iframeResult'] >> internal:control=enter-frame >> button[type='butt
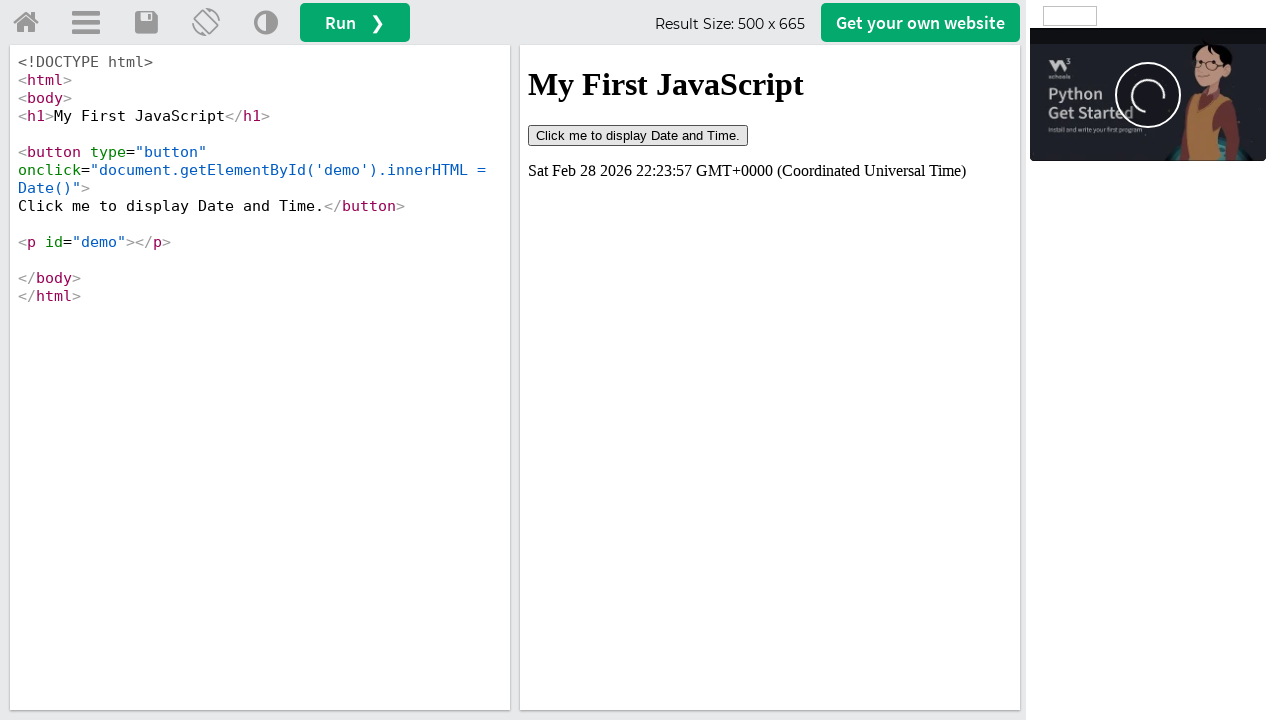

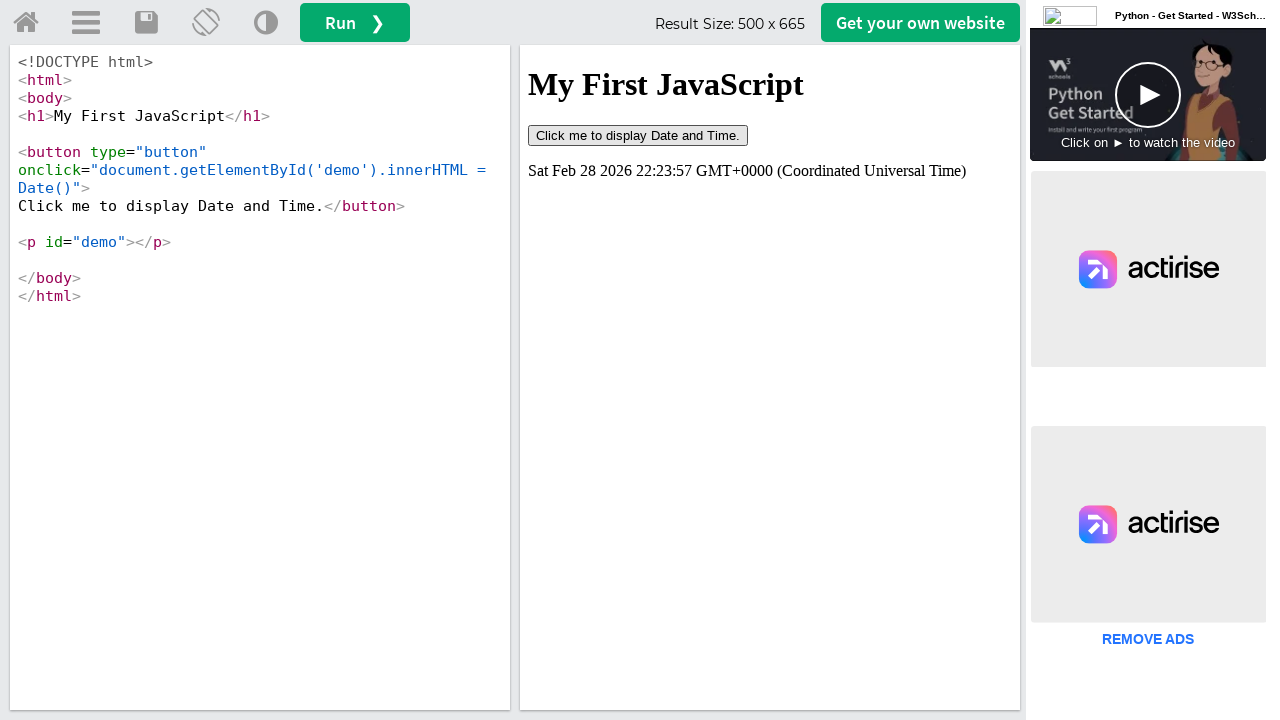